Tests fluent wait functionality by navigating to a countdown timer demo page and waiting until the countdown timer text ends with "00"

Starting URL: https://automationfc.github.io/fluent-wait/

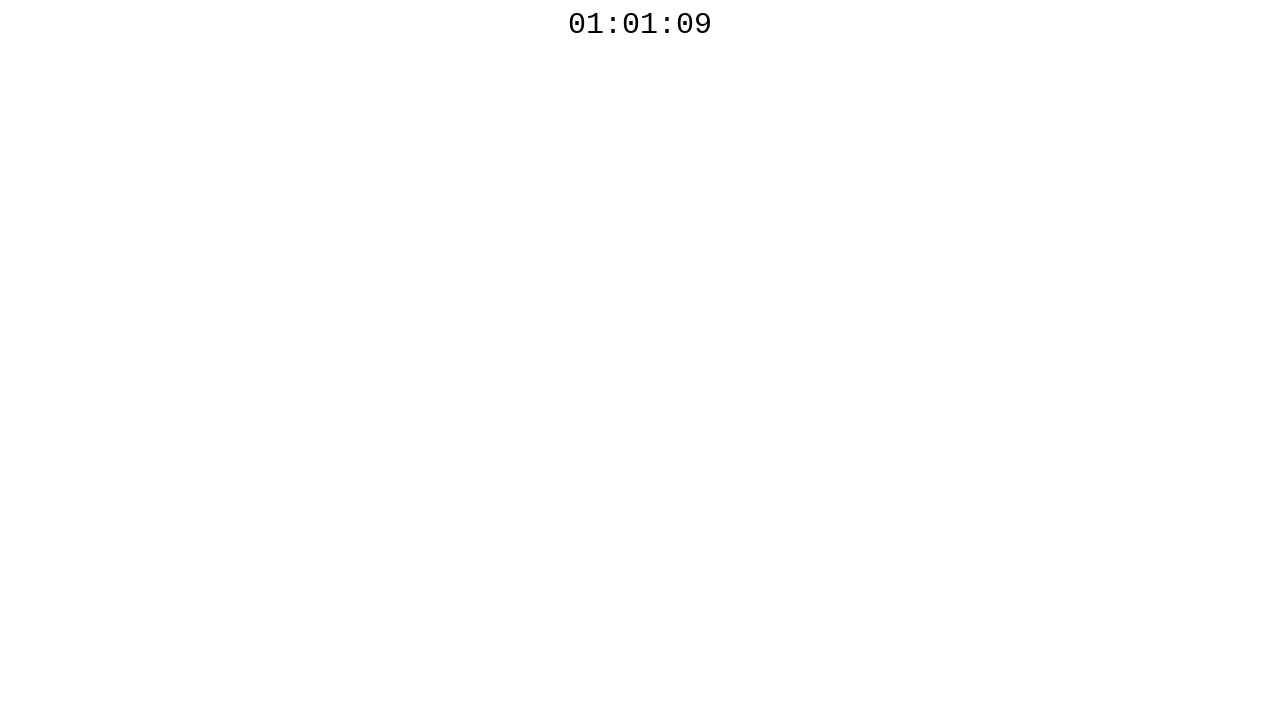

Countdown timer element is now visible
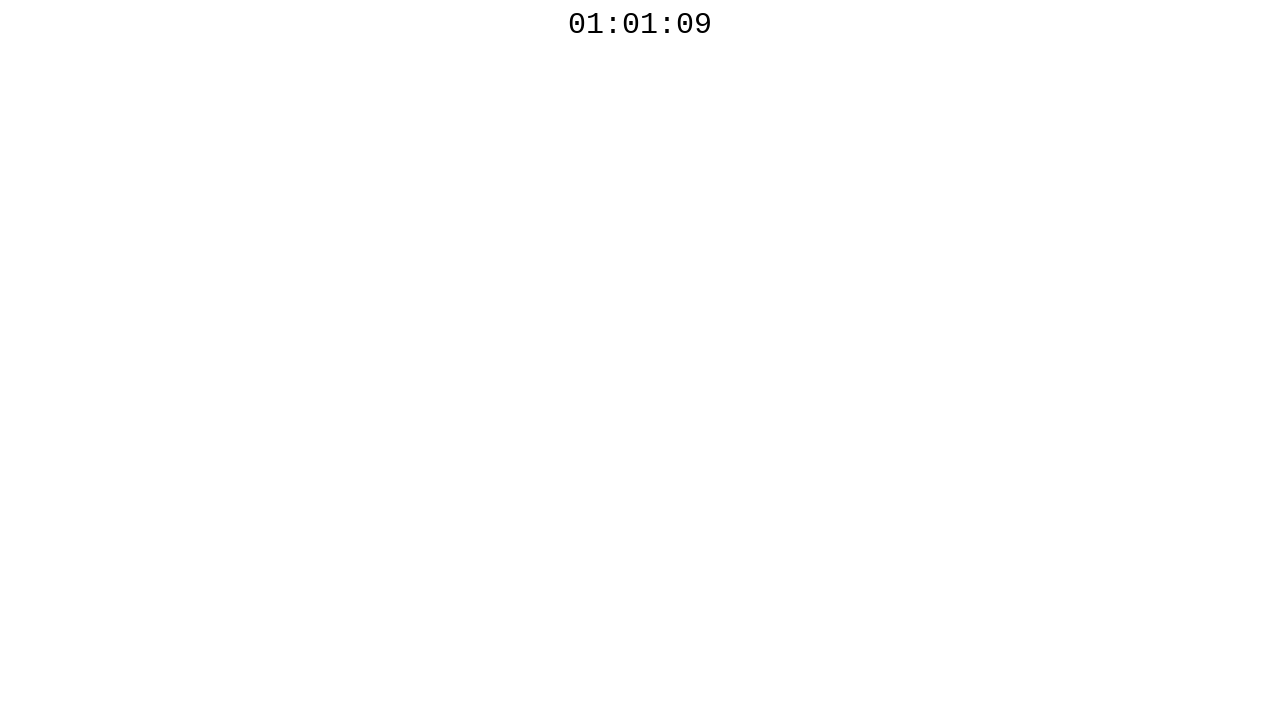

Countdown timer has completed and text ends with '00'
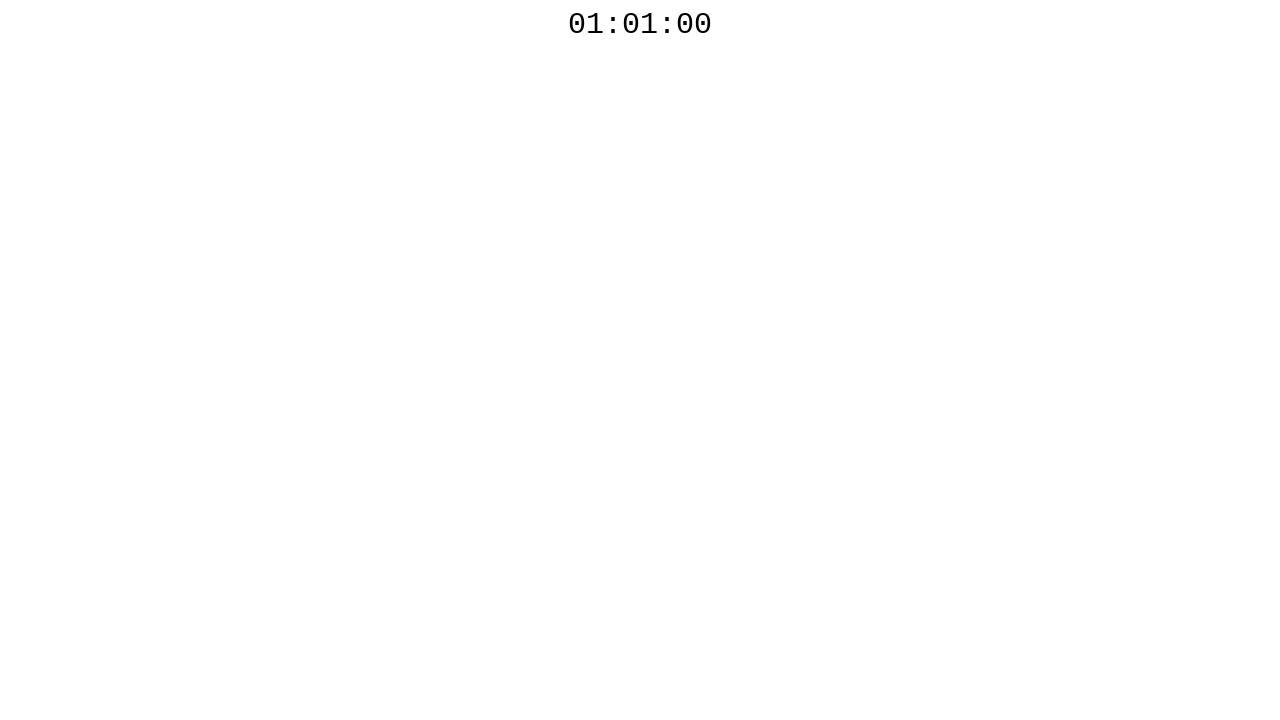

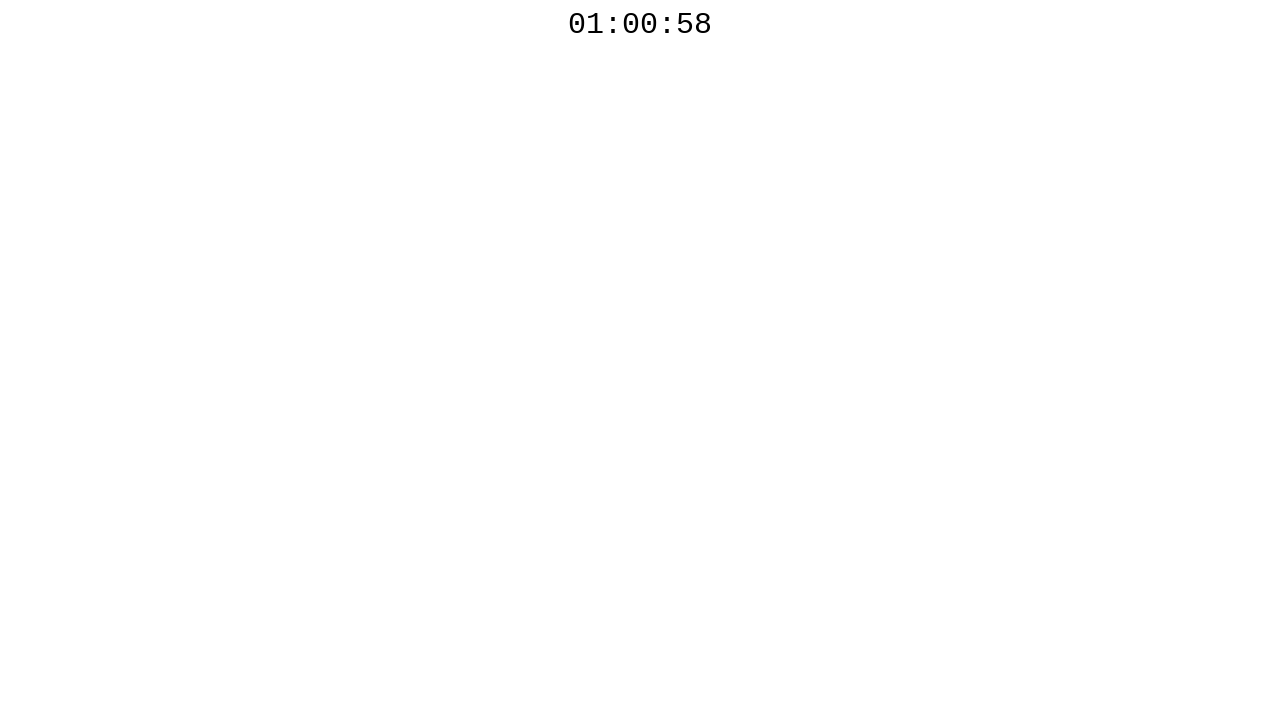